Tests the date and time picker by selecting a specific date and time (July 16, 2023 3:14 PM) and verifying the value is correctly set.

Starting URL: https://demoqa.com/date-picker

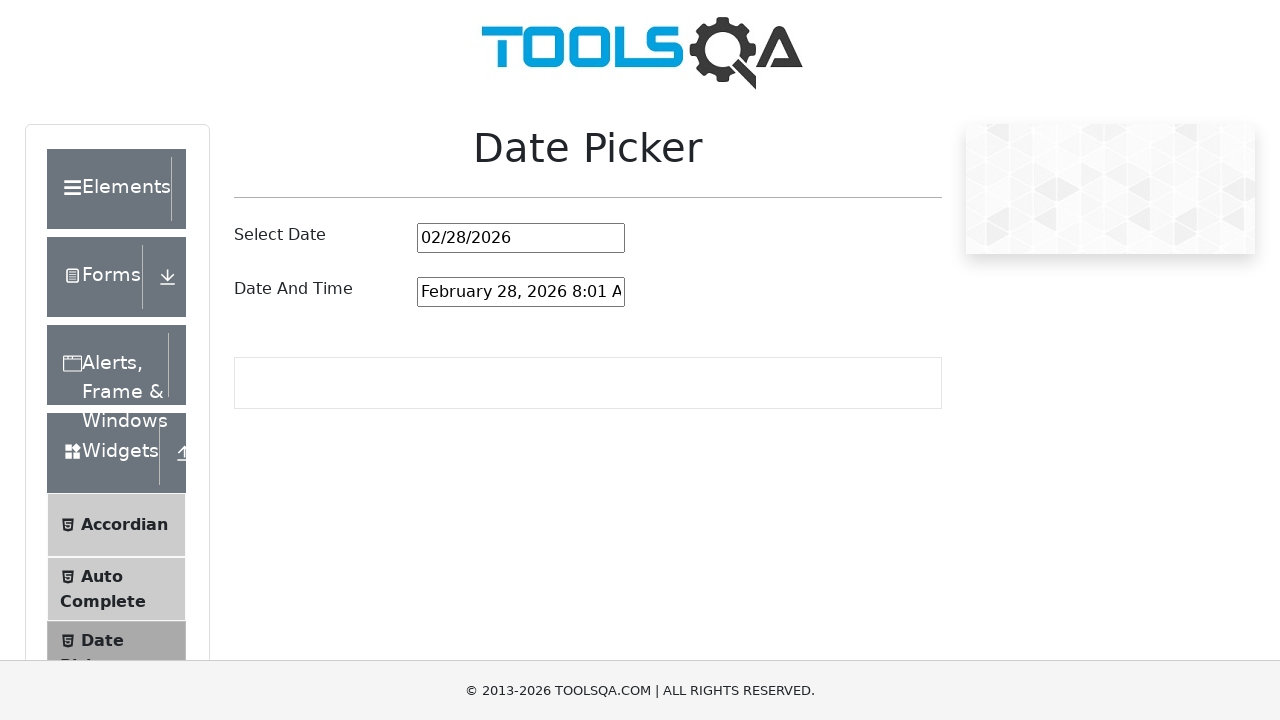

Clicked on the date and time picker input to open the picker at (521, 292) on #dateAndTimePickerInput
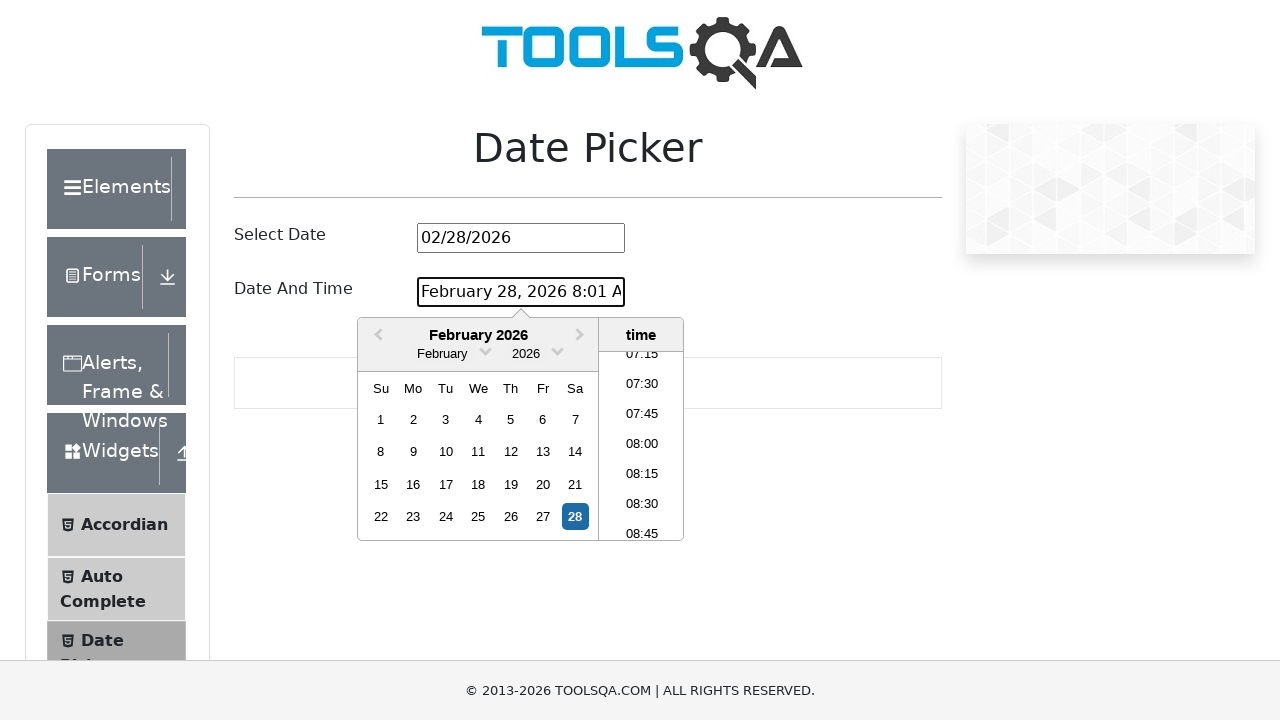

Cleared the existing value in the date and time picker on #dateAndTimePickerInput
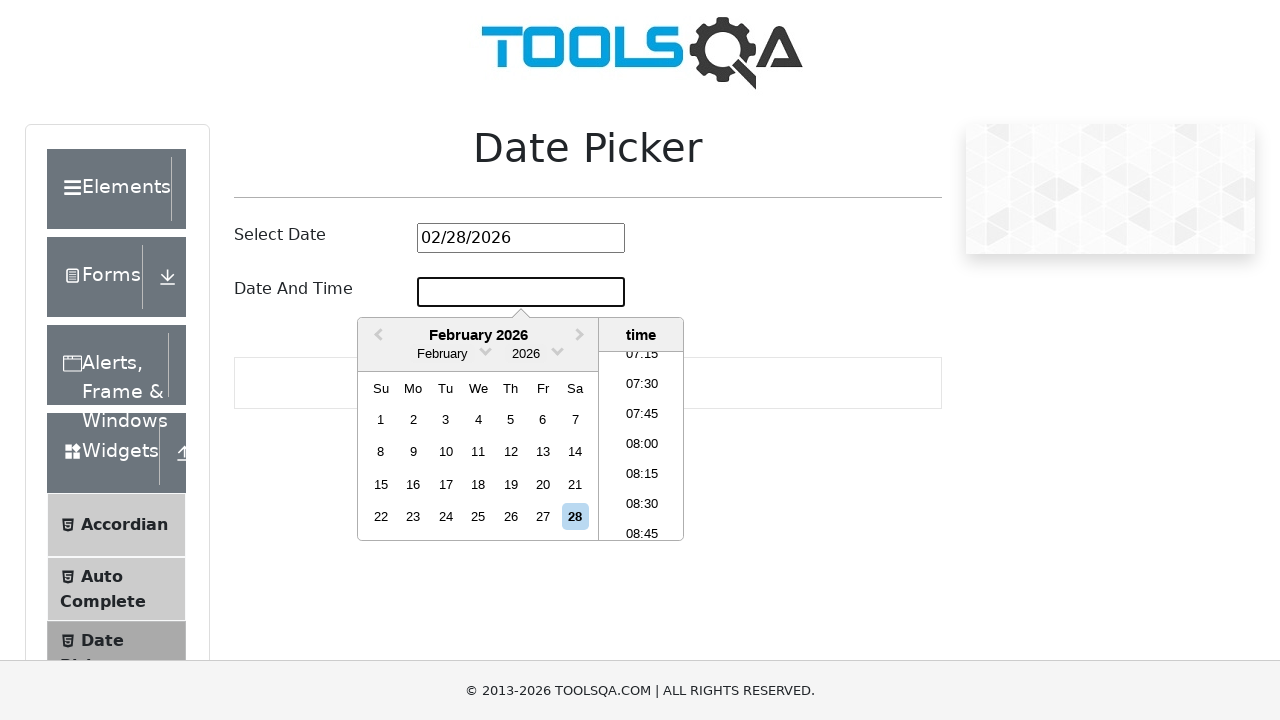

Filled the date and time picker with 'July 16, 2023 3:14 PM' on #dateAndTimePickerInput
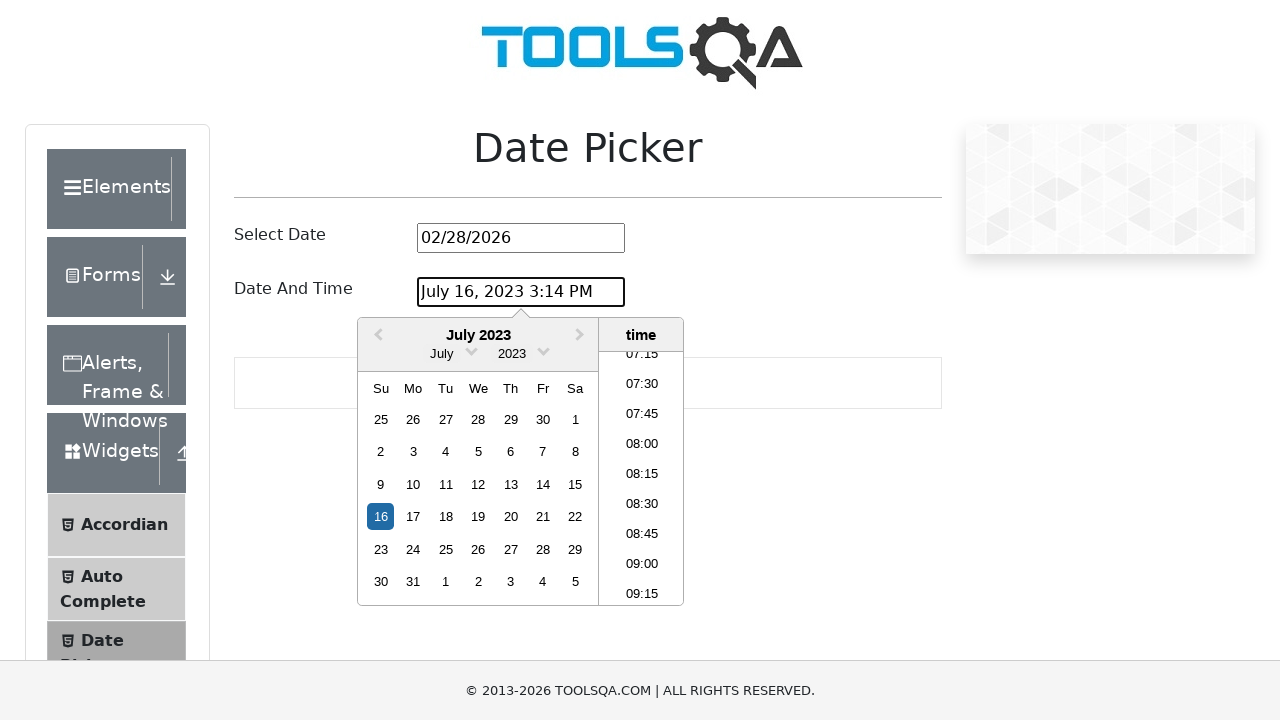

Pressed Enter to confirm the date and time selection on #dateAndTimePickerInput
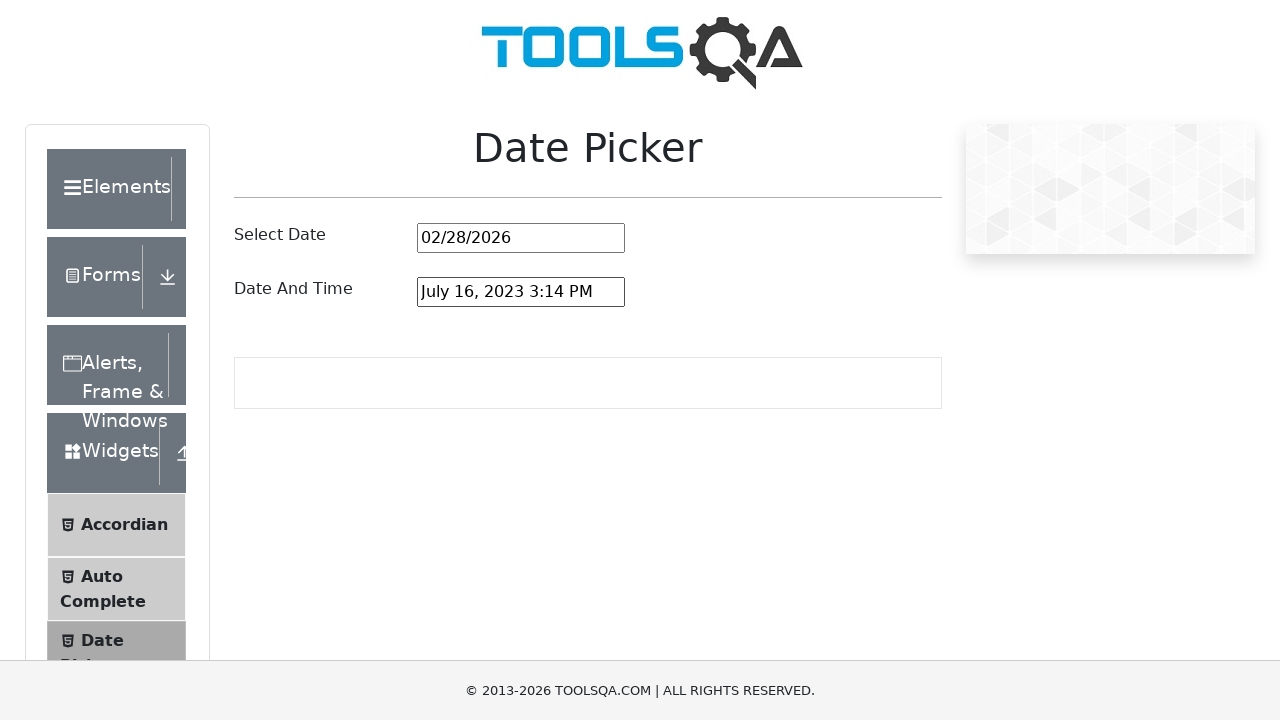

Retrieved the date and time value from the input field
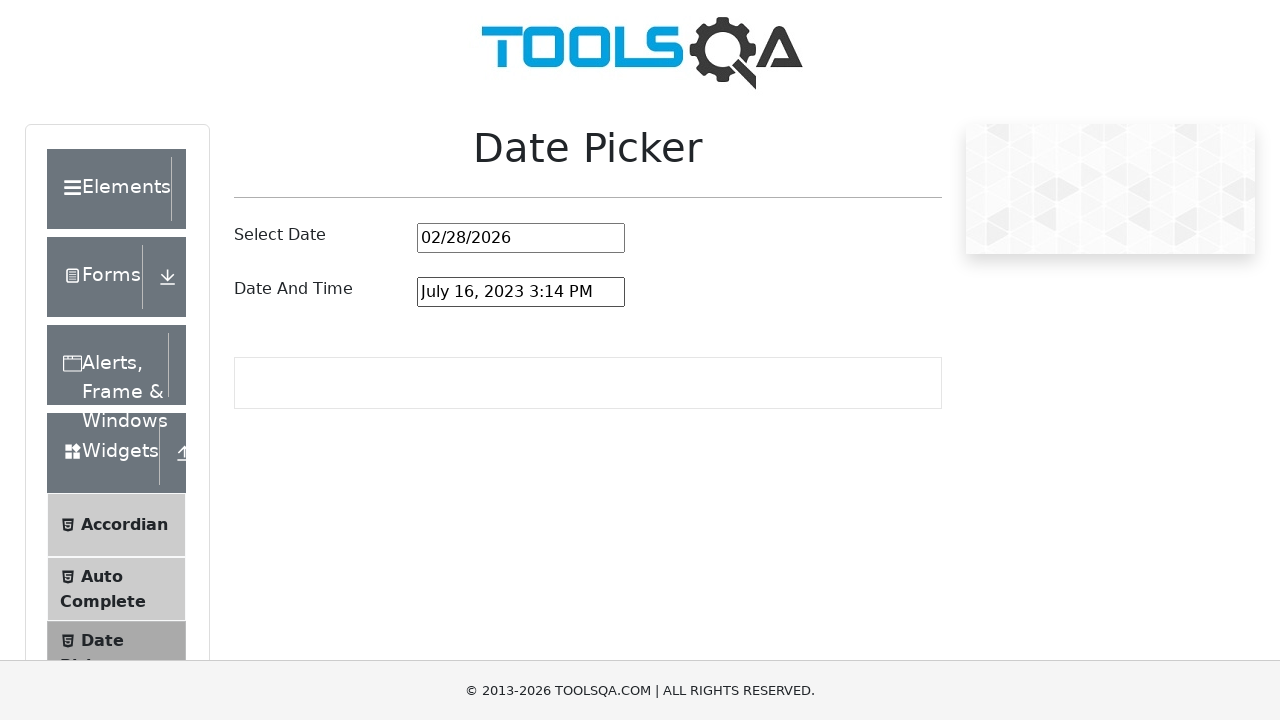

Verified that the date and time was correctly set to 'July 16, 2023 3:14 PM'
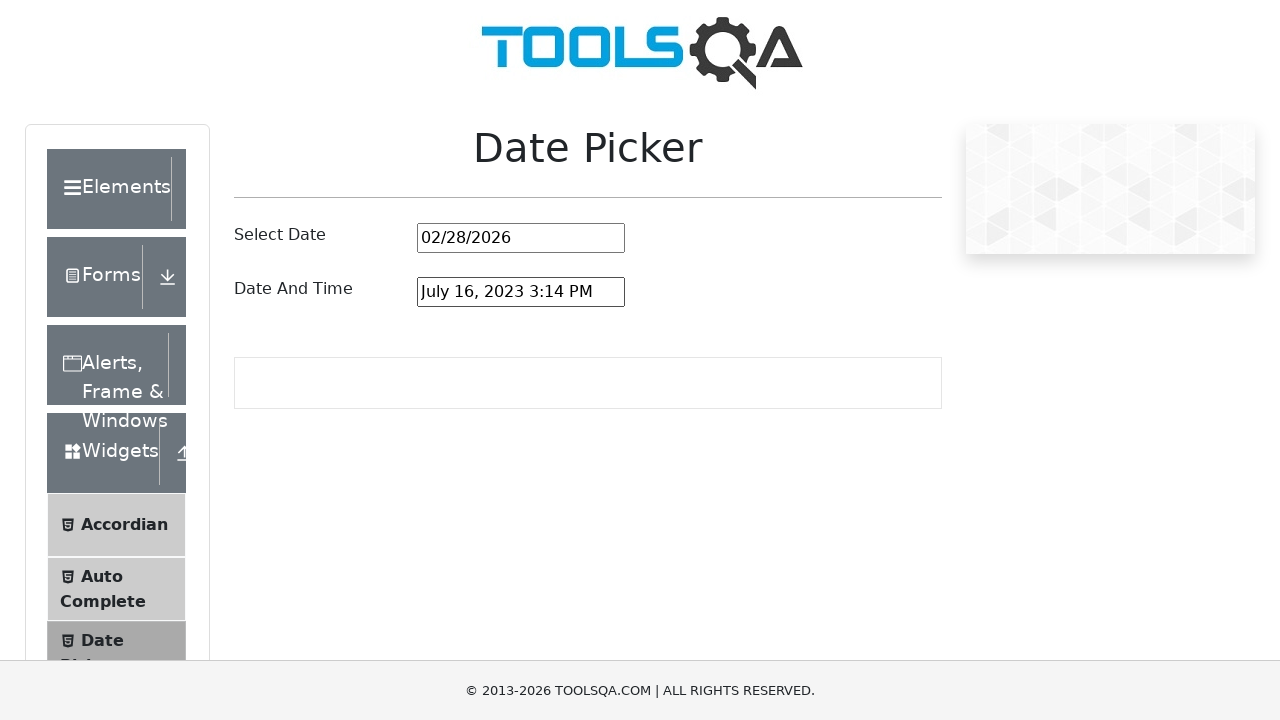

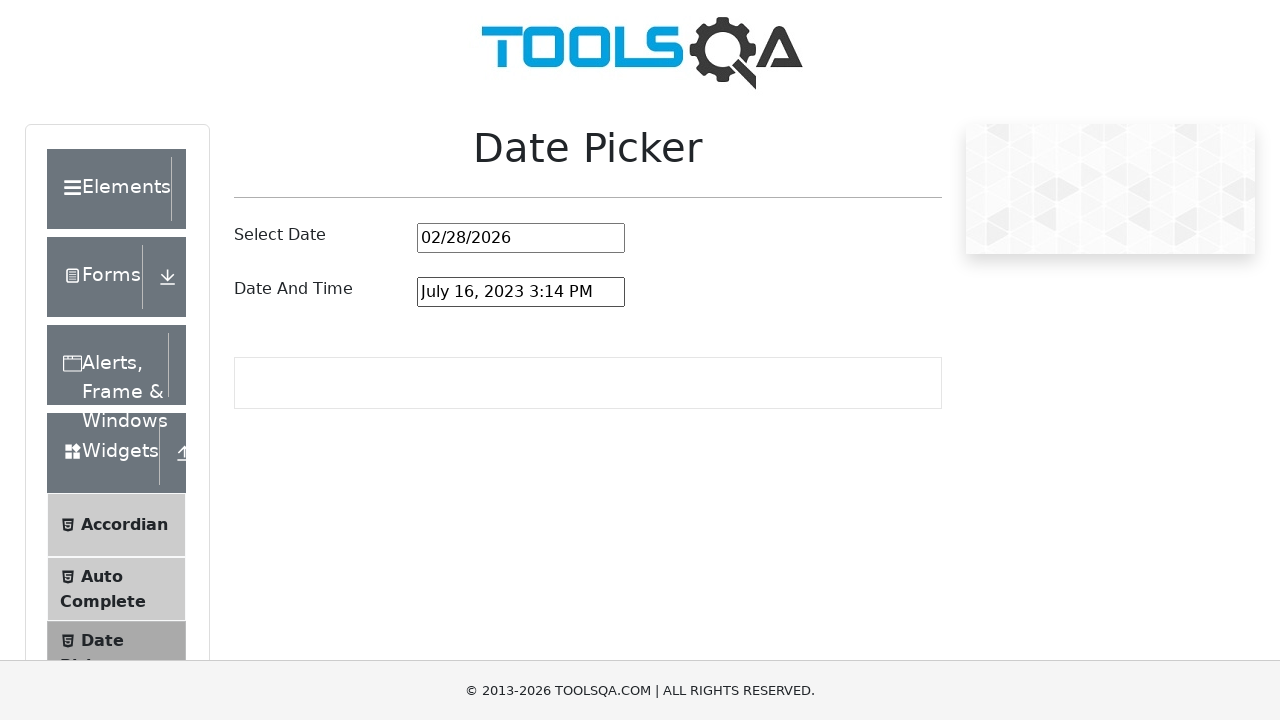